Tests drag and drop functionality by dragging column A to column B on the Herokuapp drag and drop demo page

Starting URL: https://the-internet.herokuapp.com/drag_and_drop

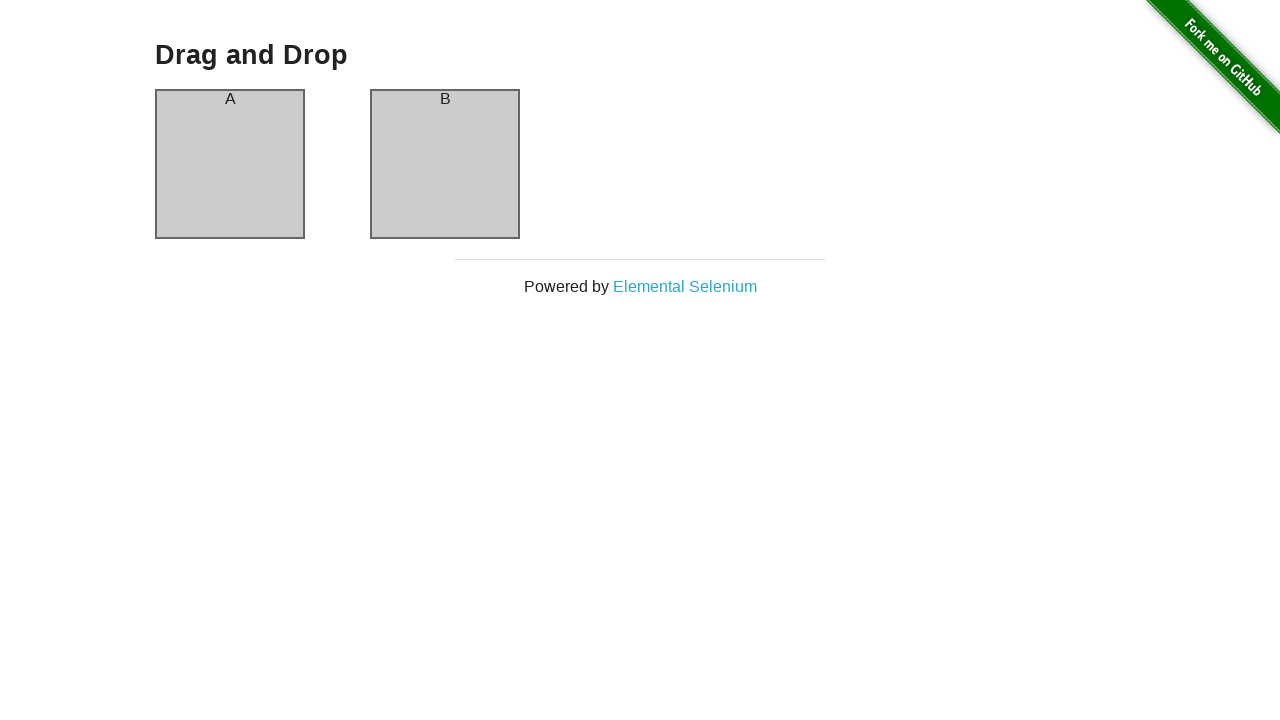

Verified page title is 'The Internet'
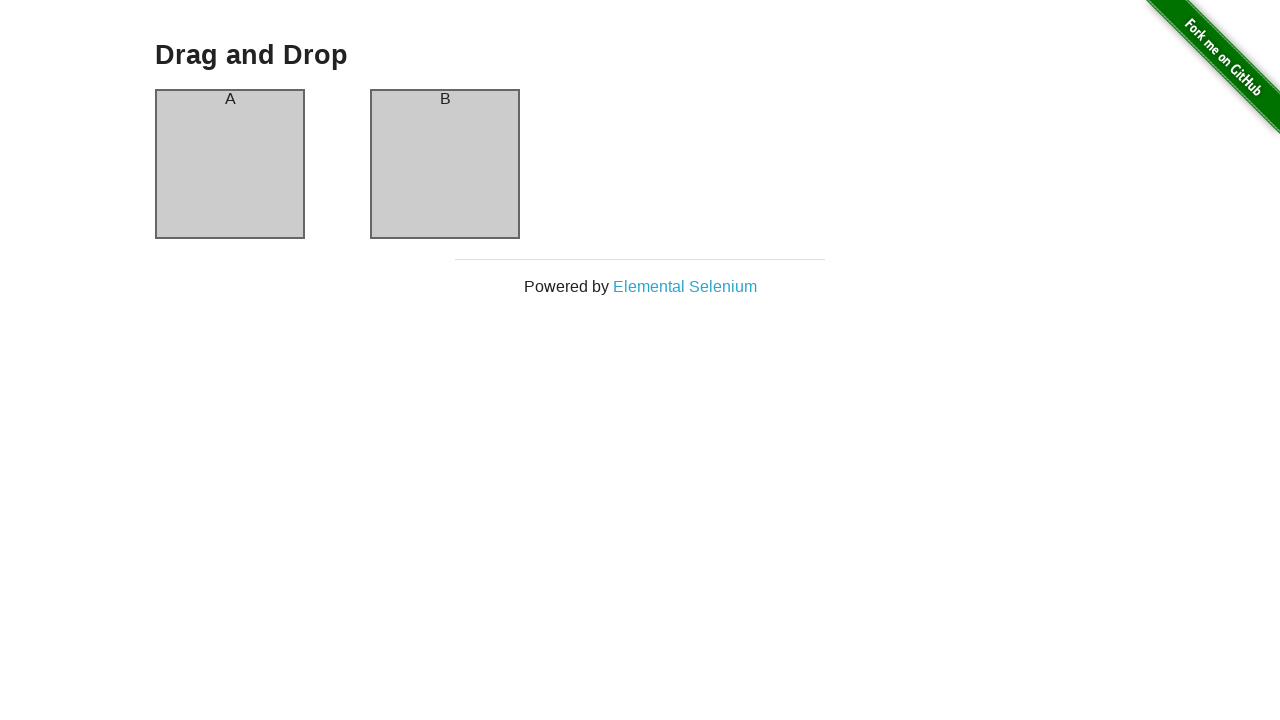

Located source element column A
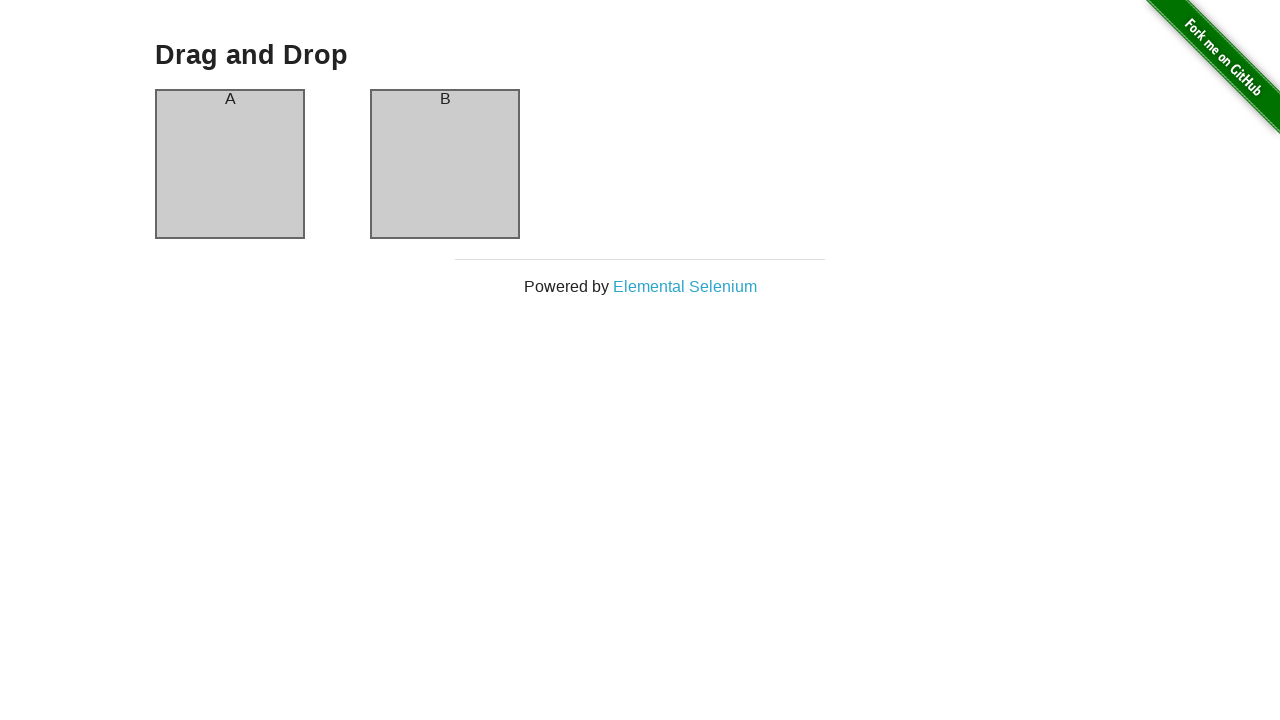

Located target element column B
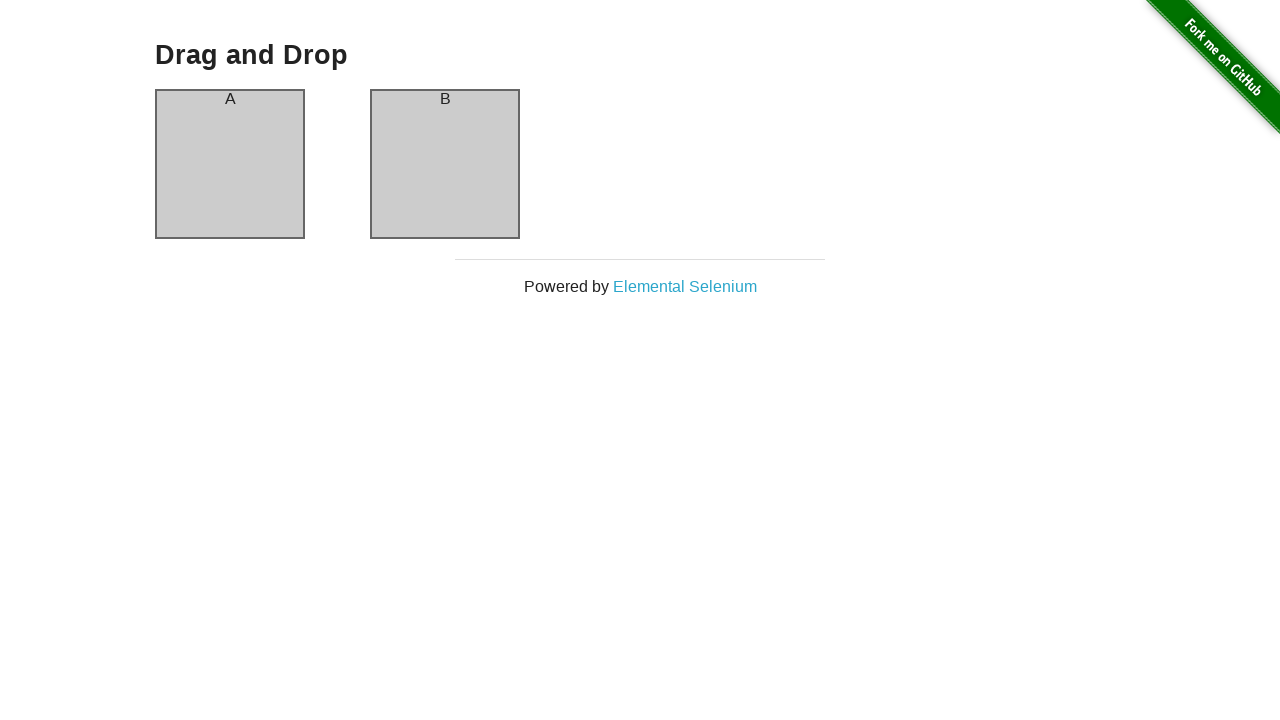

Dragged column A to column B at (445, 164)
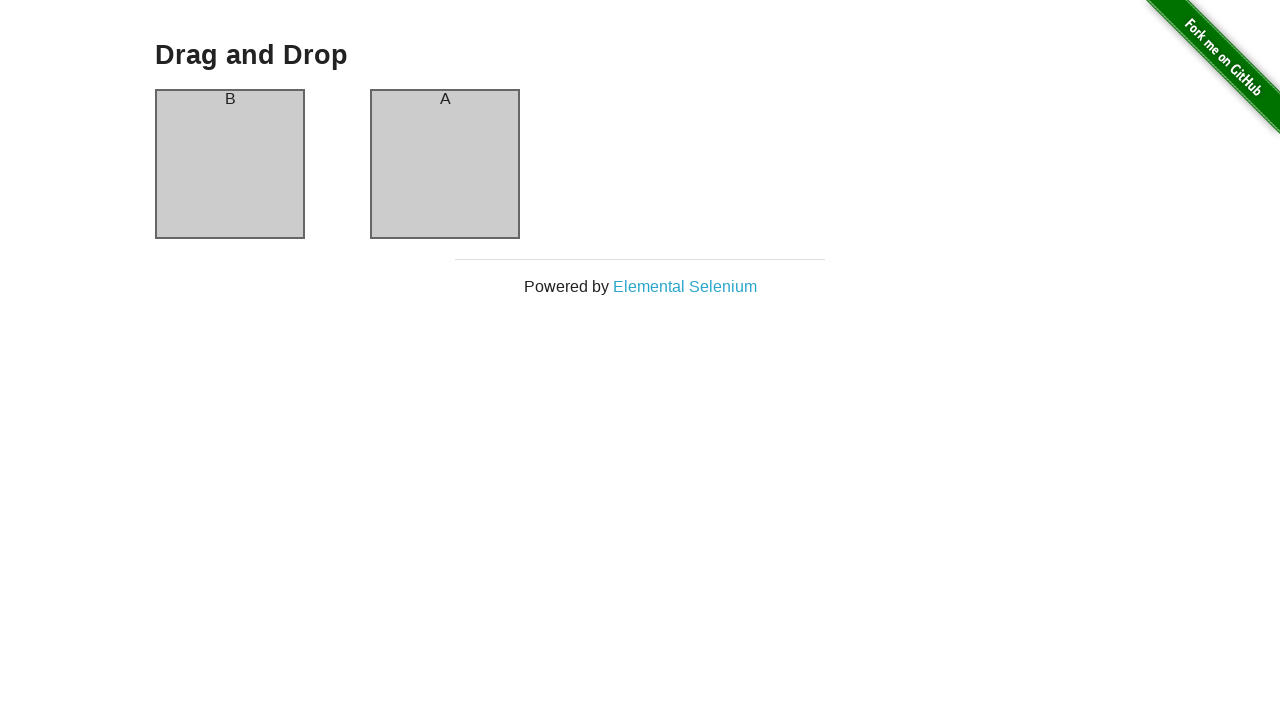

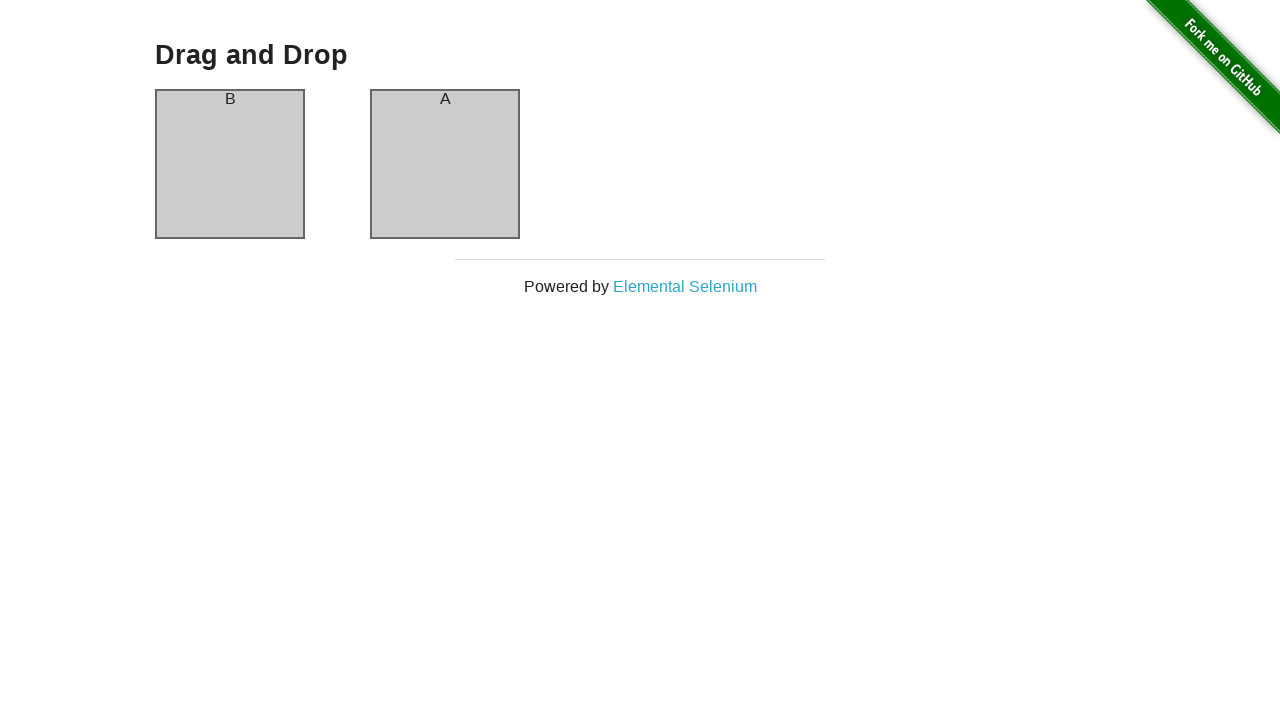